Navigates to Singpost Centre stores page, clicks the "Load More" button repeatedly until all store listings are loaded, and verifies store cards are displayed

Starting URL: https://www.singpostcentre.com/stores?start_with=&s=&category=cafes-restaurants-food-court

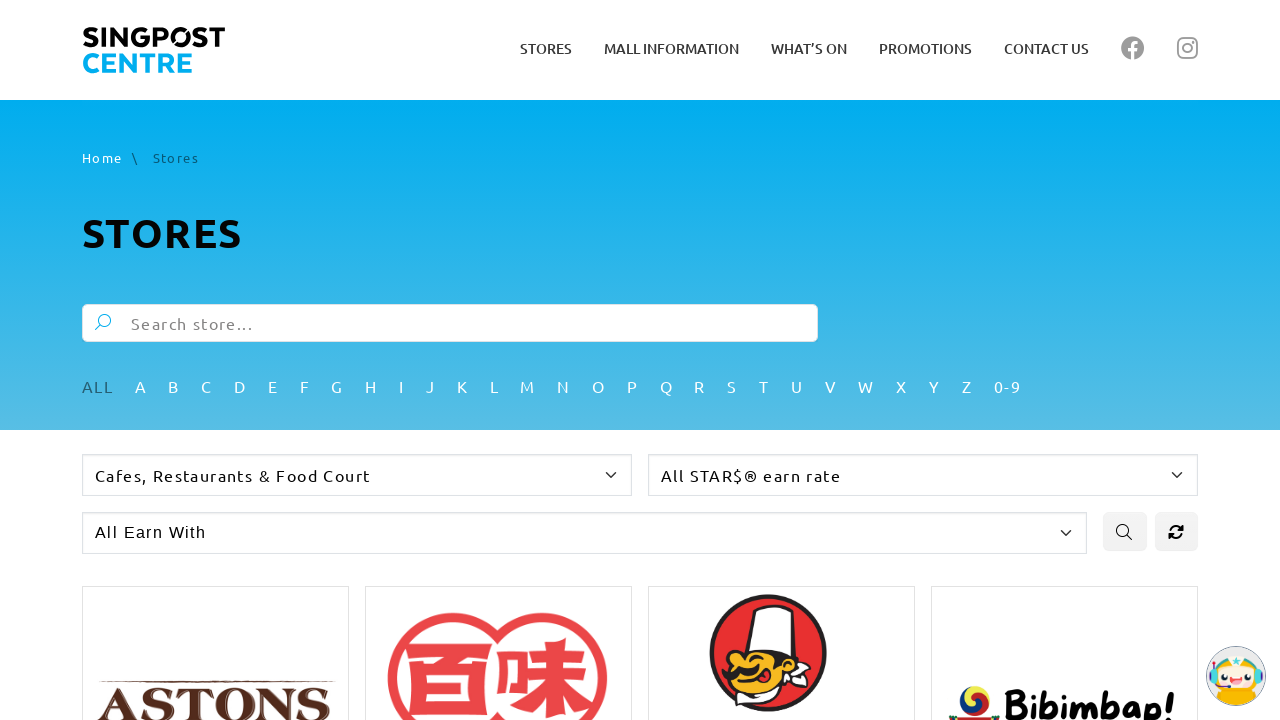

Waited for store cards to load
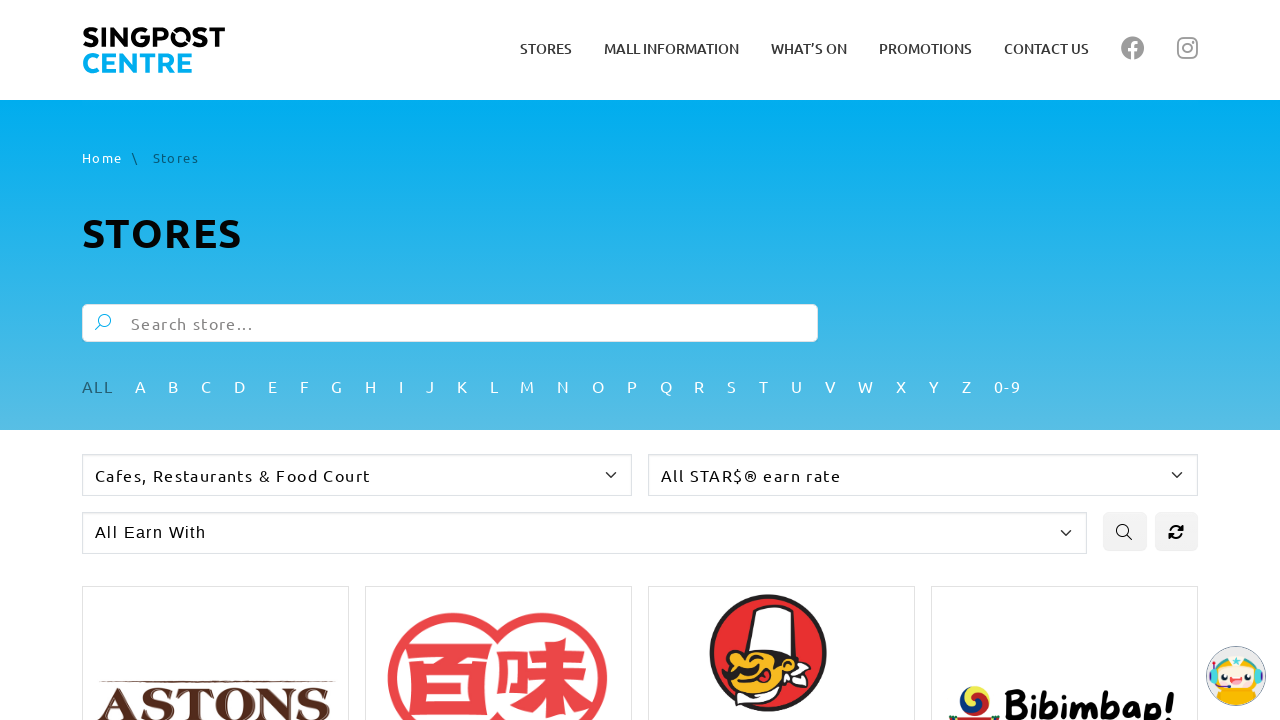

Queried for Load More button
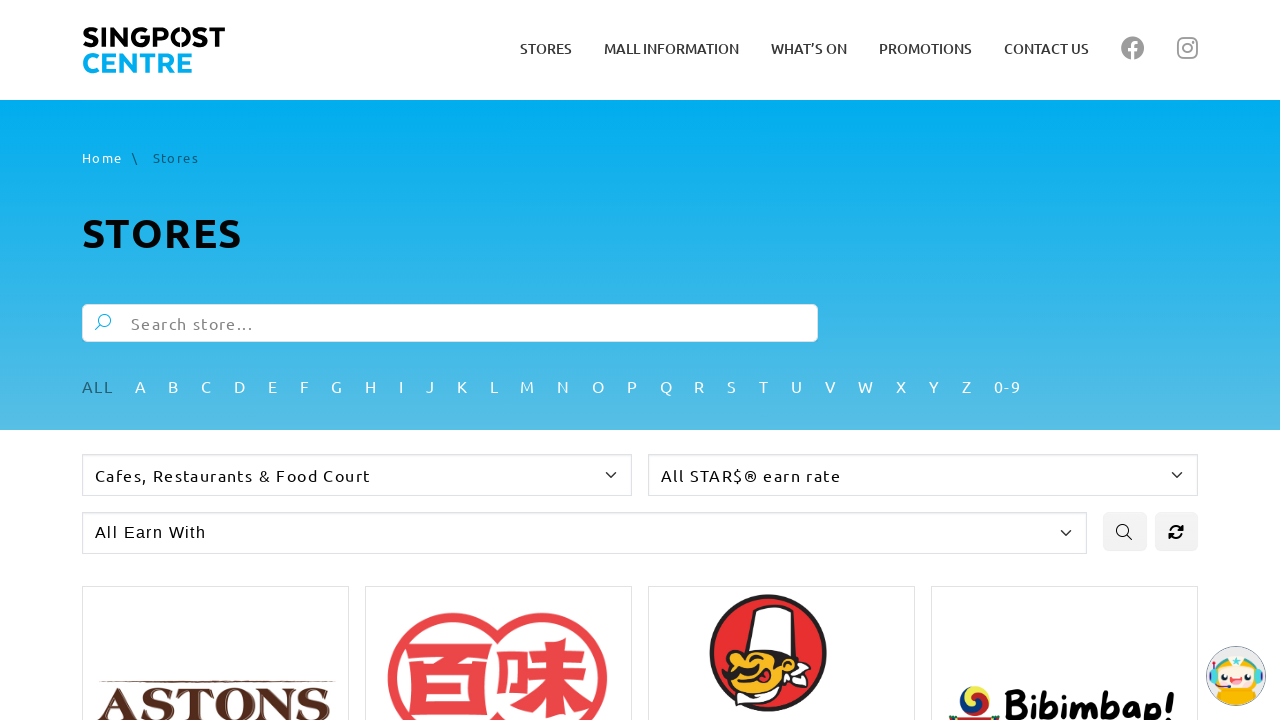

Retrieved Load More button style attribute
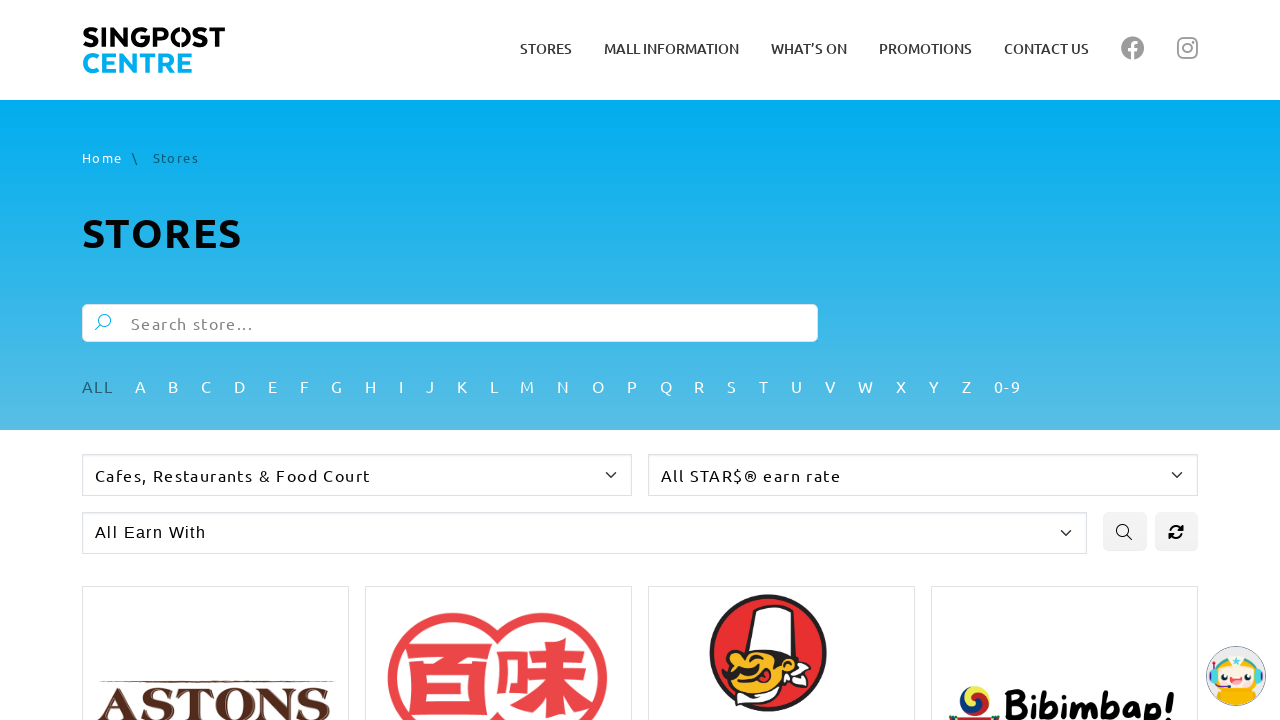

Clicked Load More button to load additional store listings
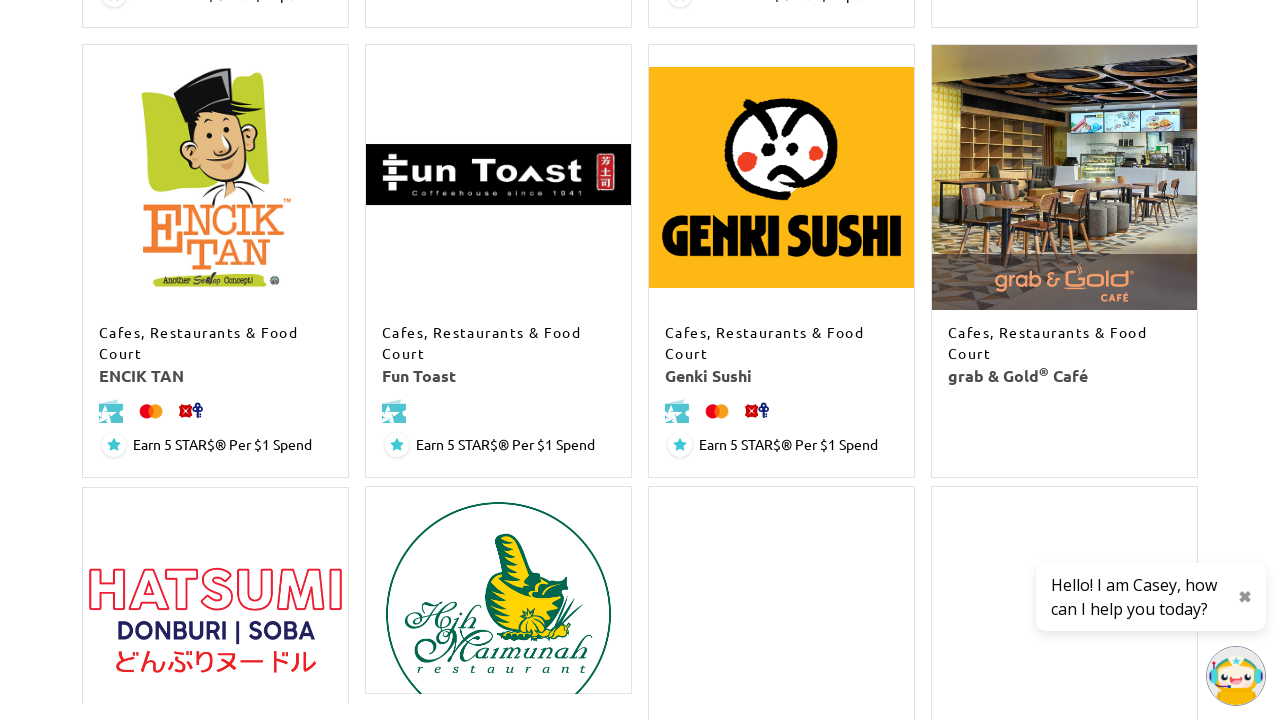

Waited 2 seconds for new store listings to load
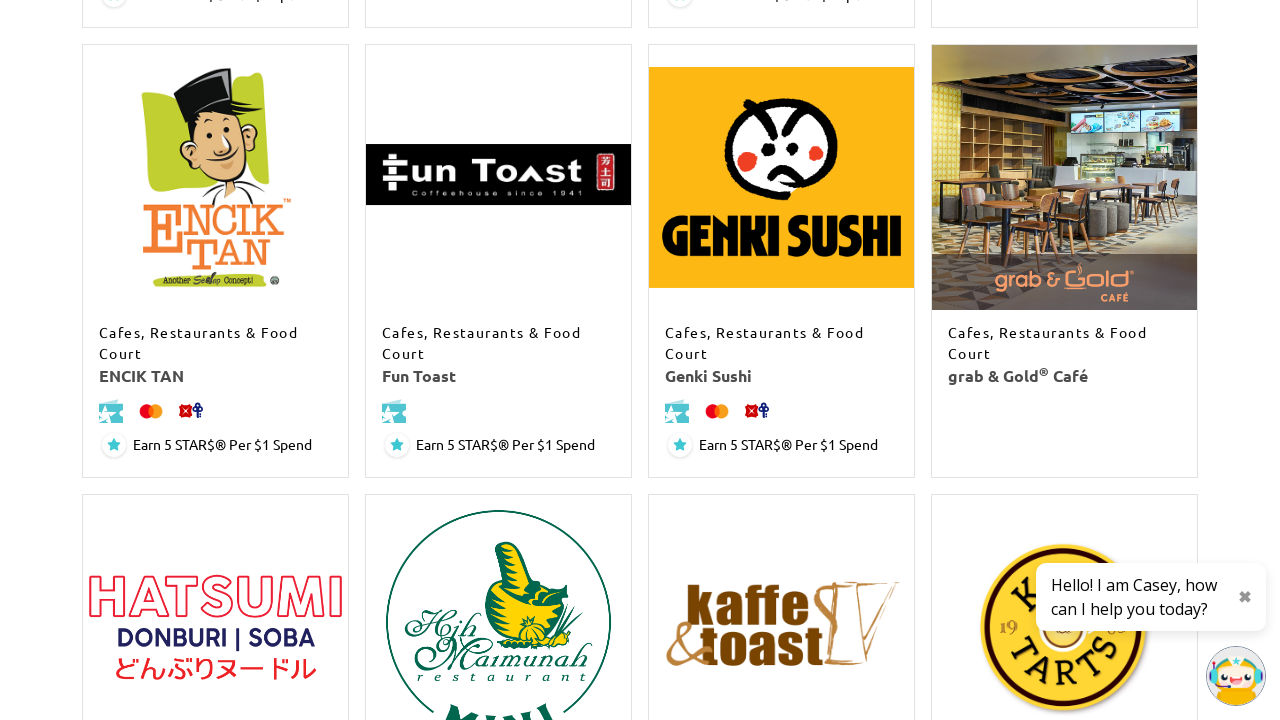

Queried for Load More button
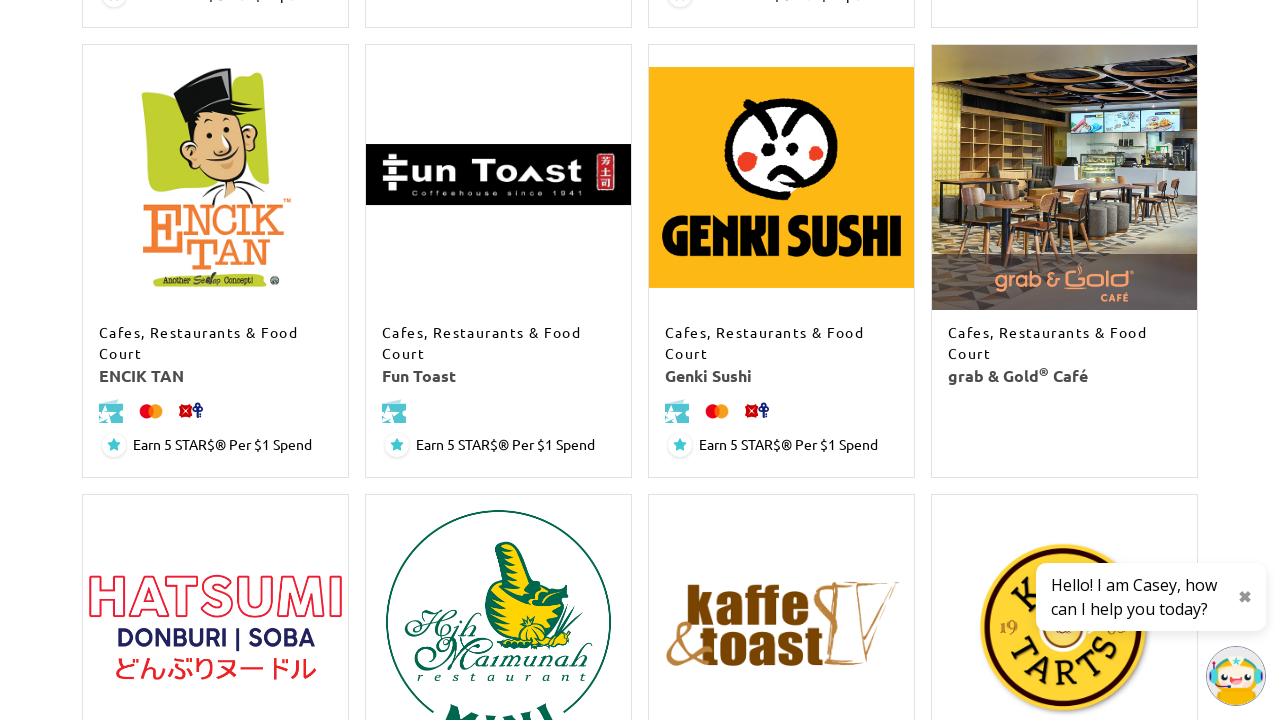

Retrieved Load More button style attribute
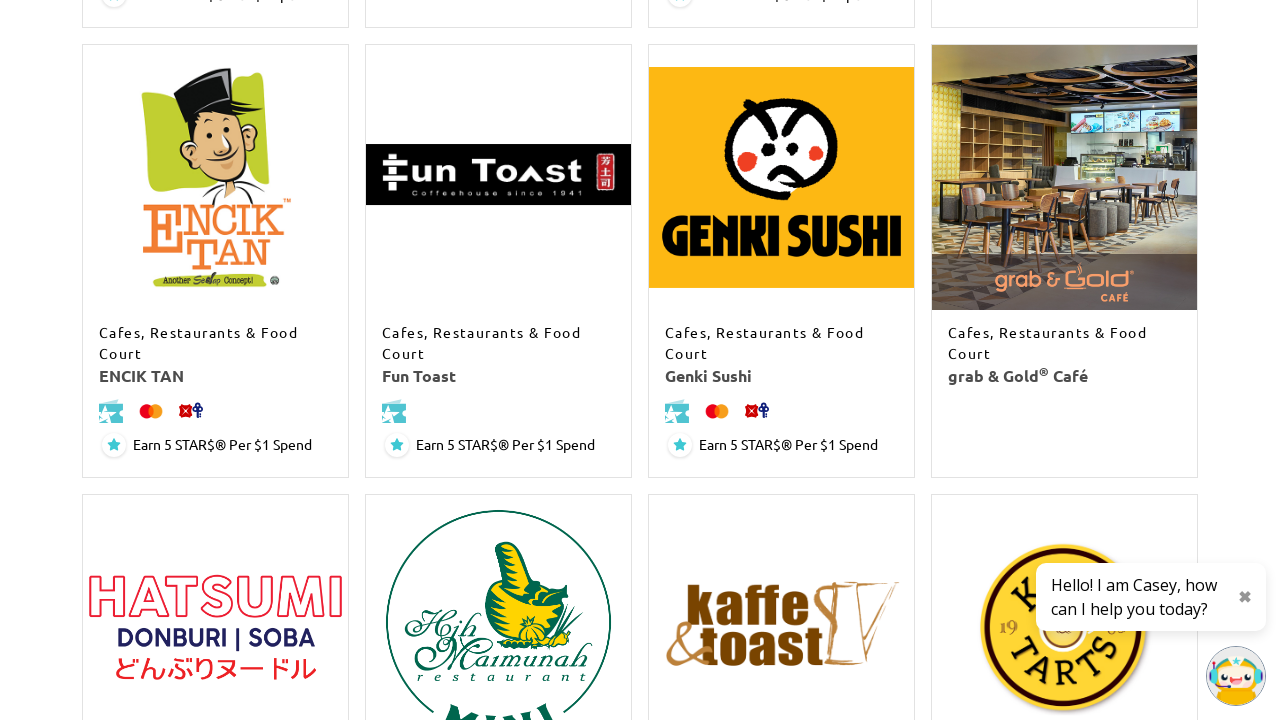

Clicked Load More button to load additional store listings
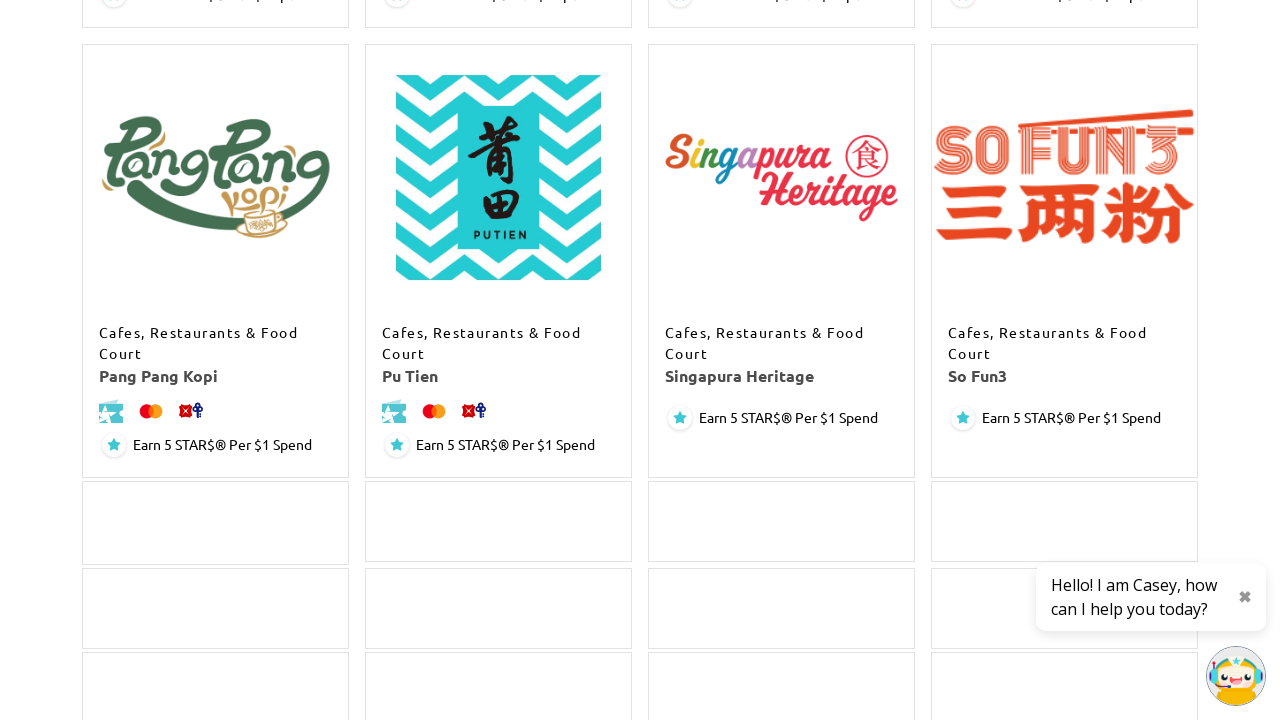

Waited 2 seconds for new store listings to load
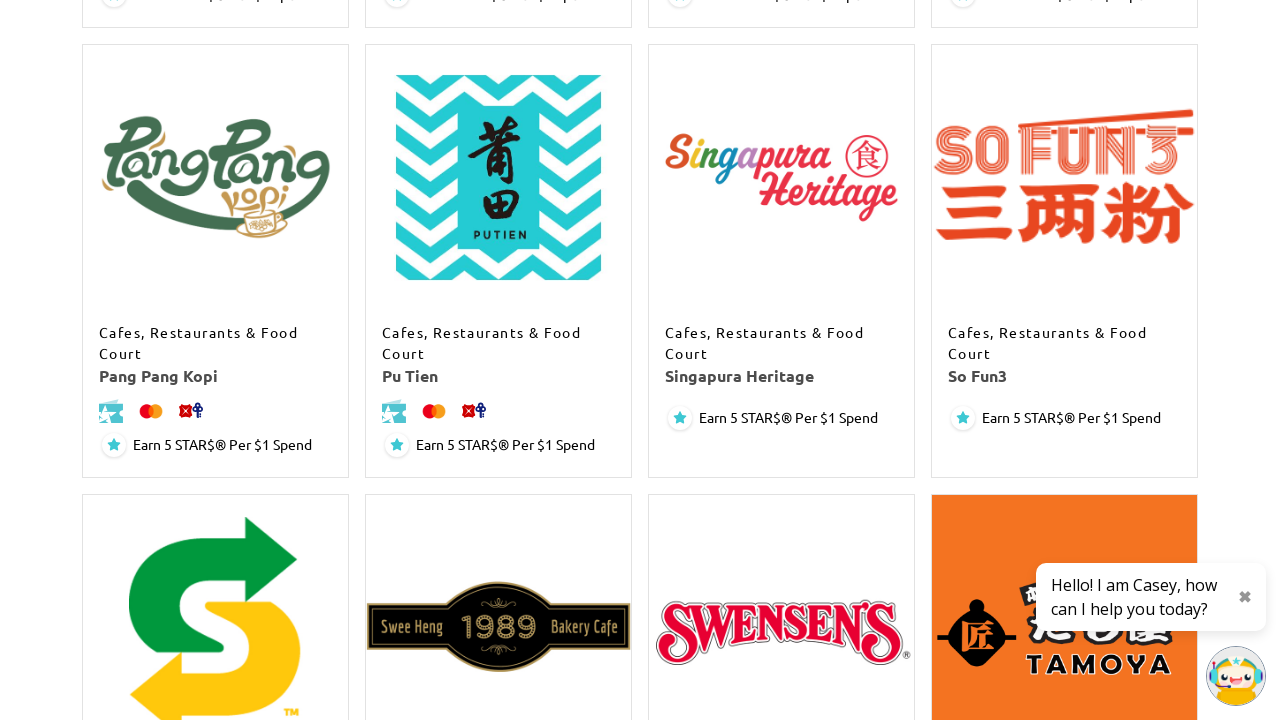

Queried for Load More button
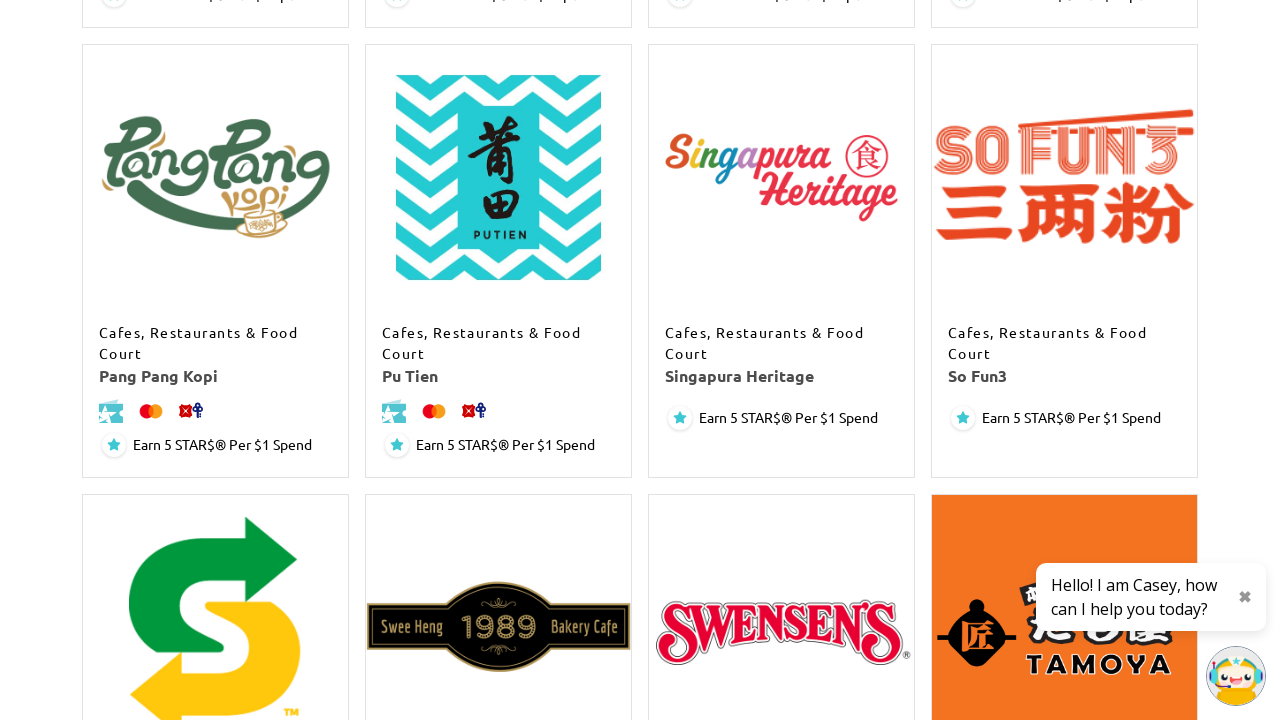

Retrieved Load More button style attribute
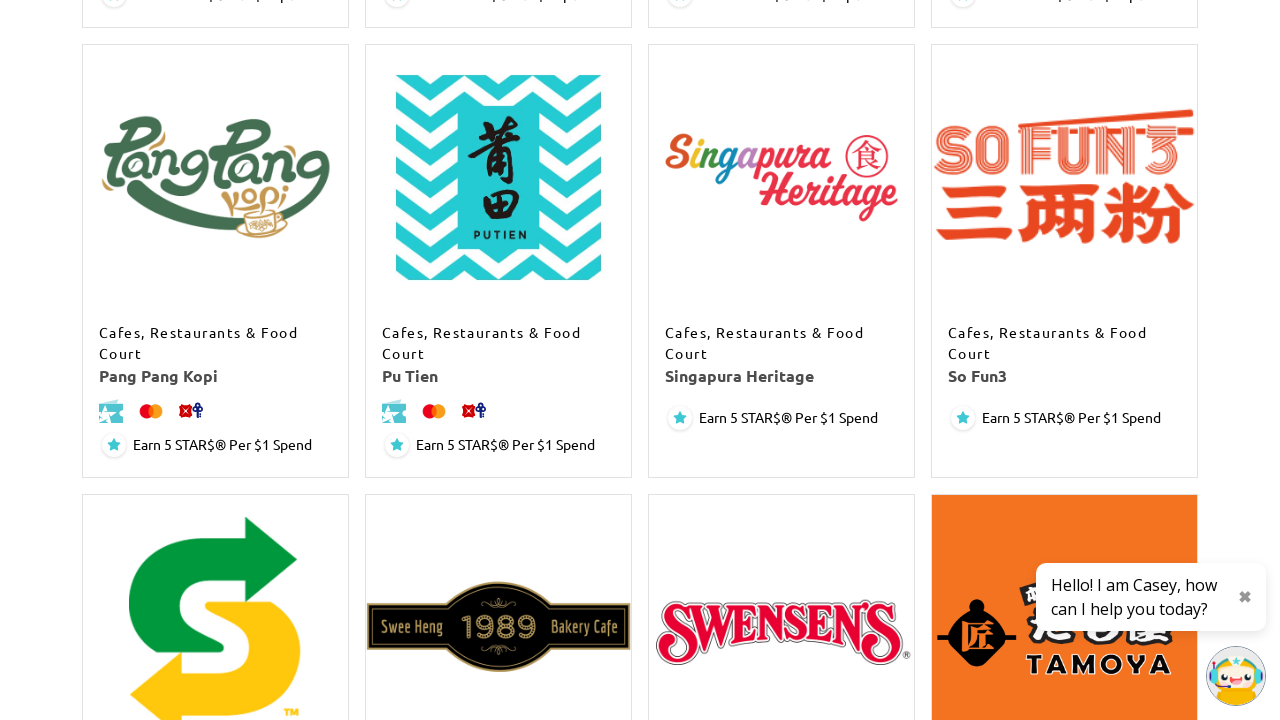

Clicked Load More button to load additional store listings
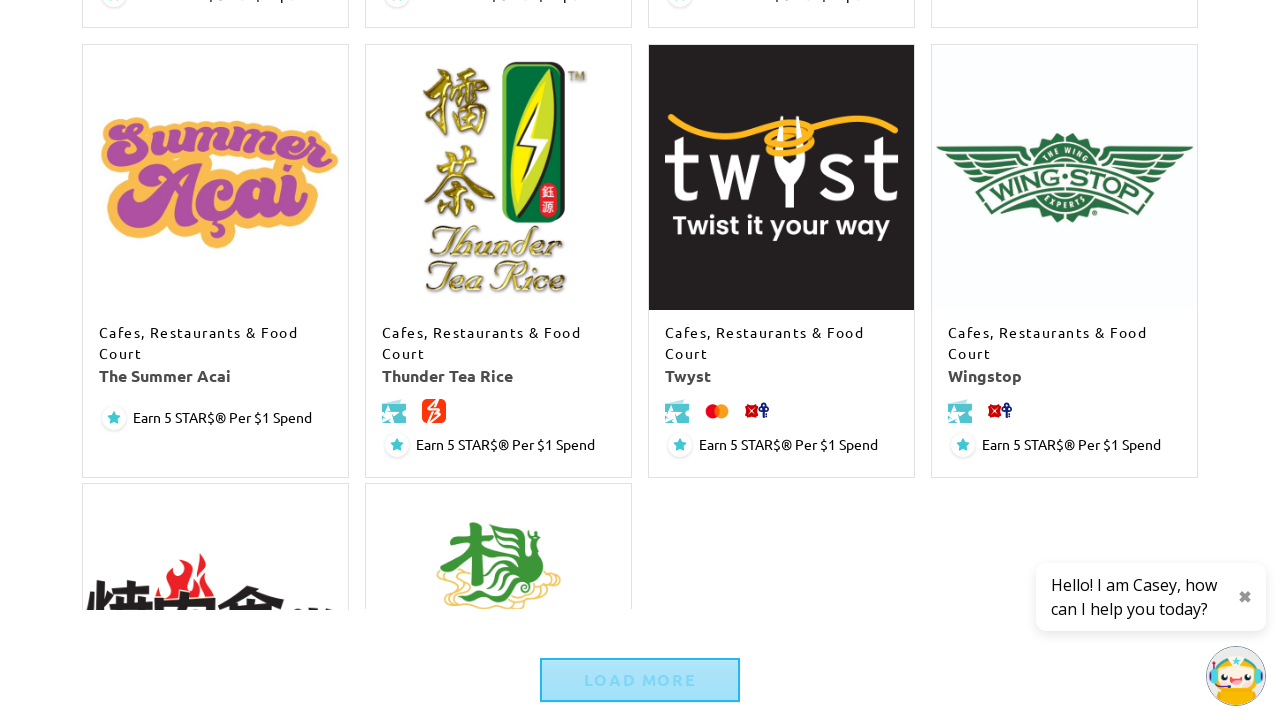

Waited 2 seconds for new store listings to load
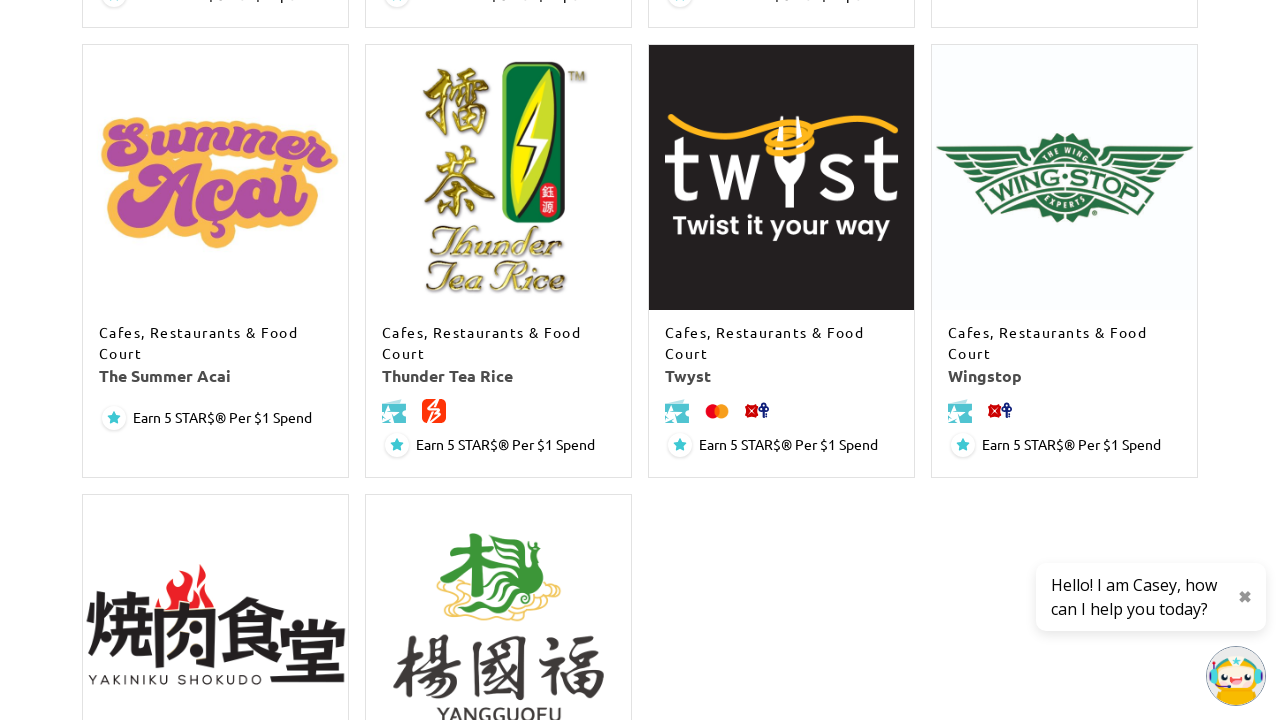

Queried for Load More button
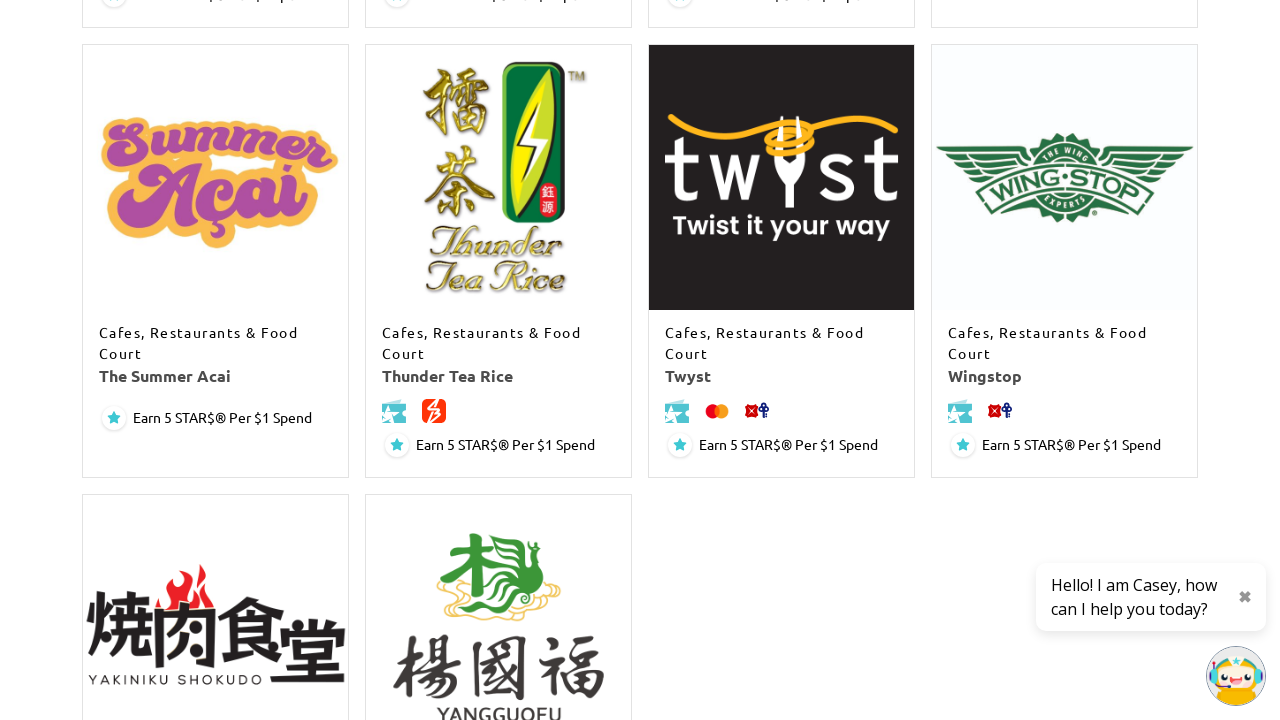

Retrieved Load More button style attribute
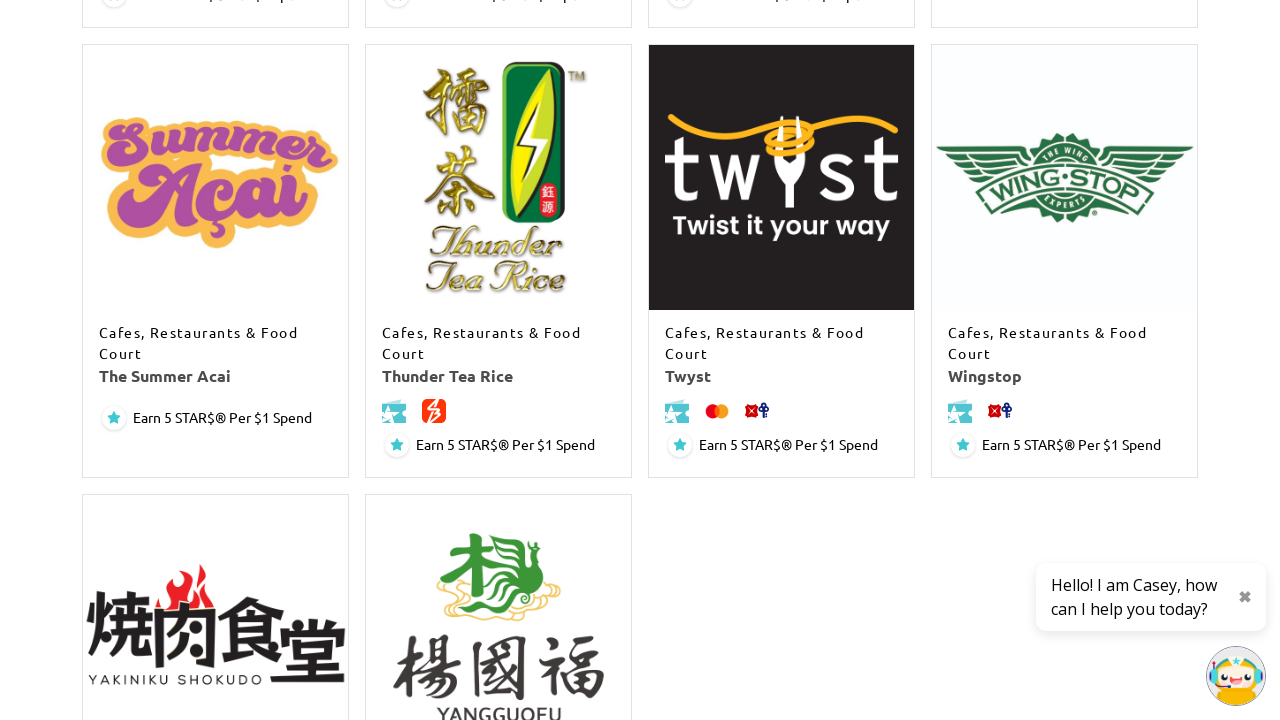

Load More button is hidden - all entries loaded
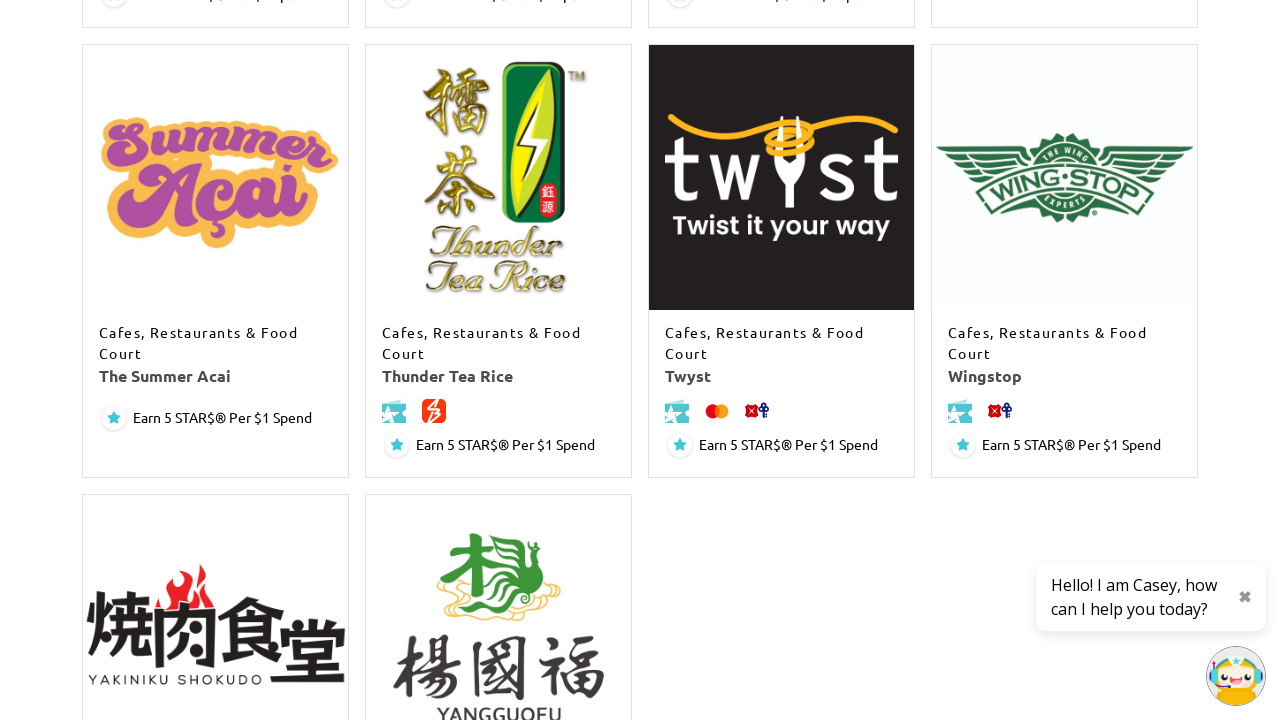

Verified store cards are displayed on the page
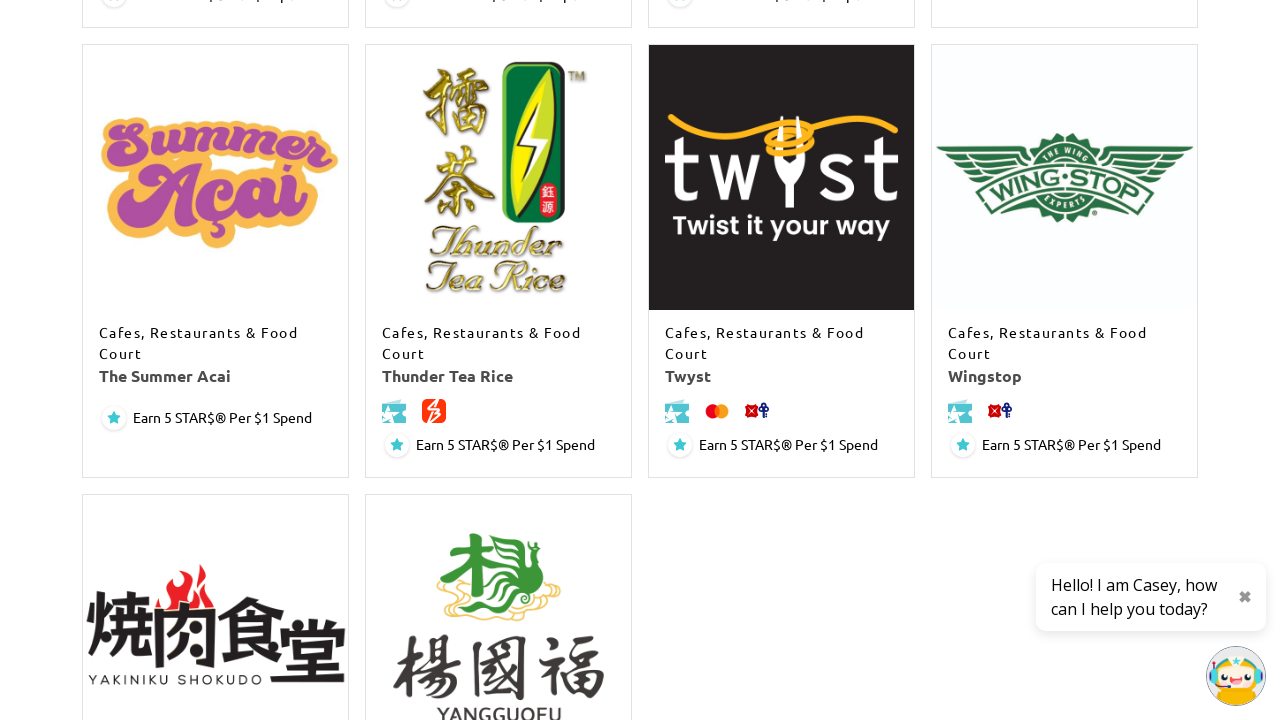

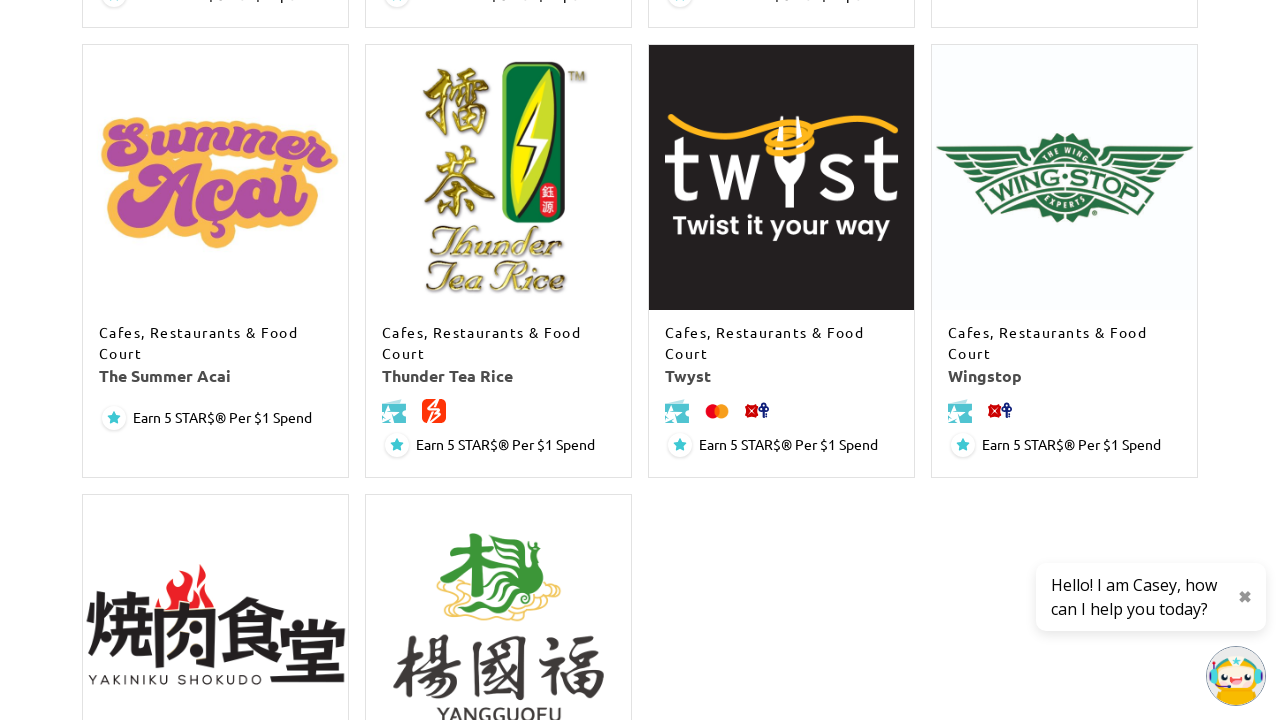